Navigates to the Selenium HQ website homepage and waits for it to load

Starting URL: http://seleniumhq.org/

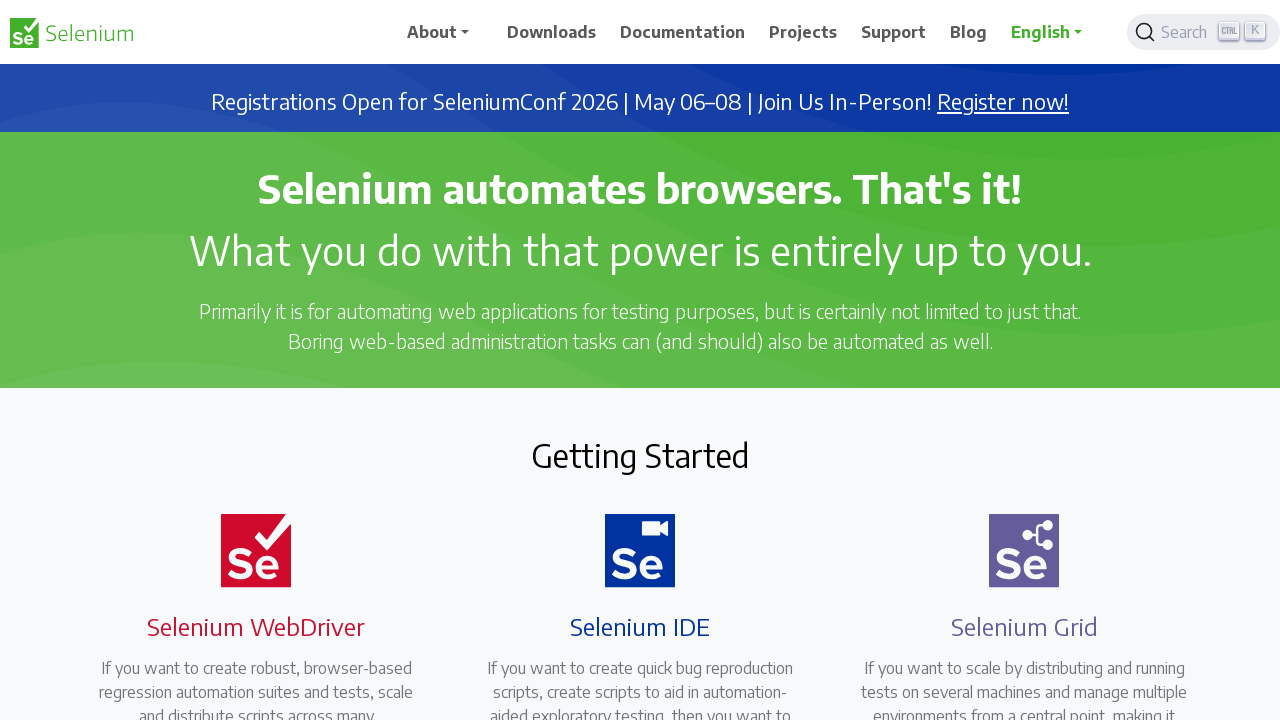

Navigated to Selenium HQ website homepage
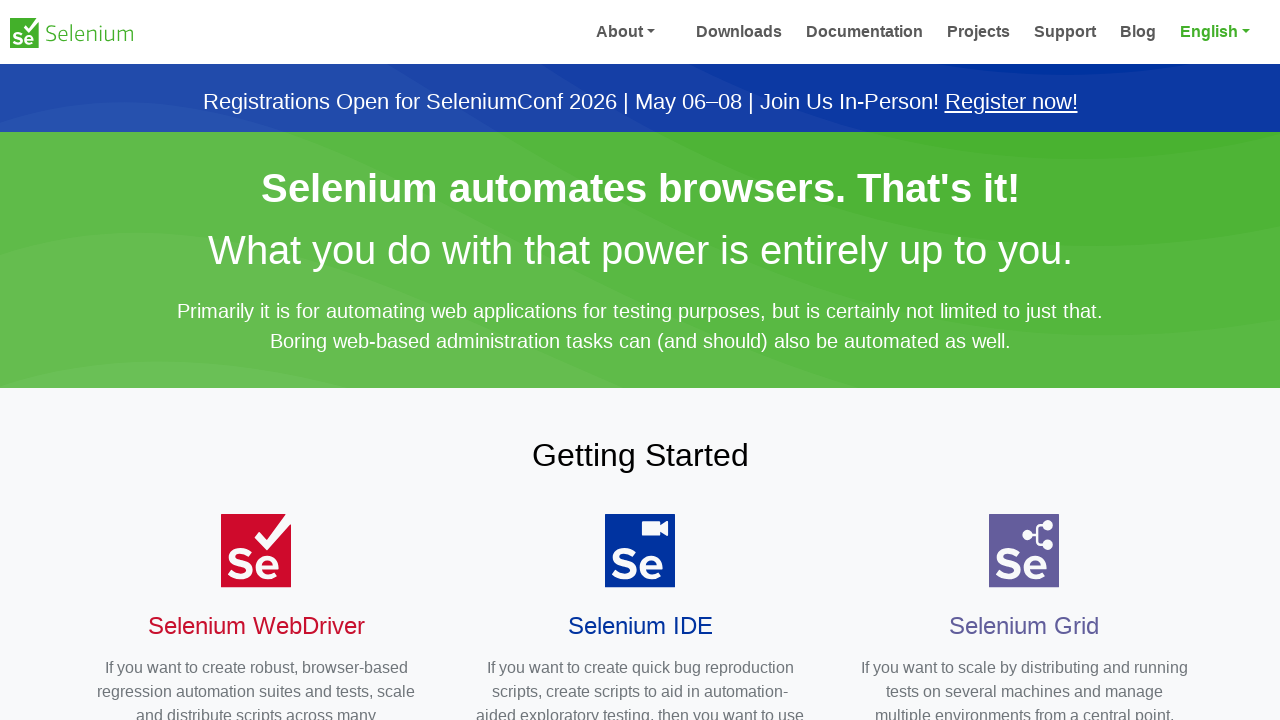

Page loaded and DOM content is ready
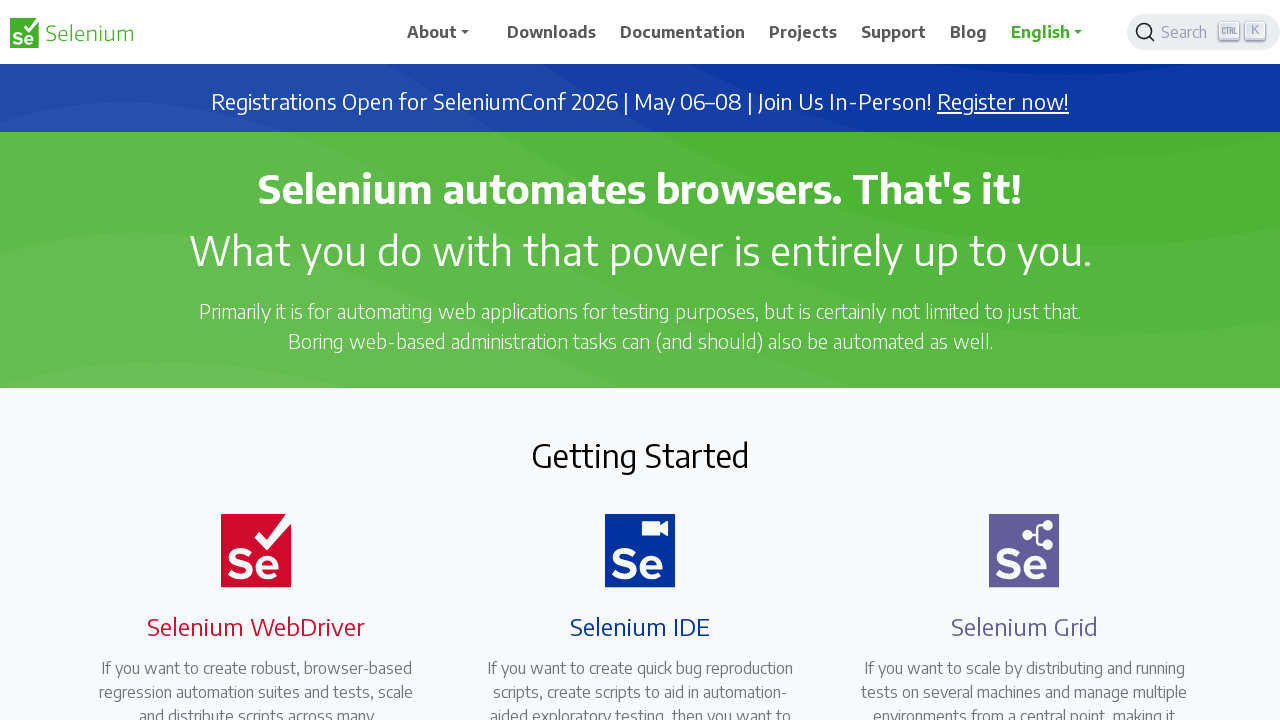

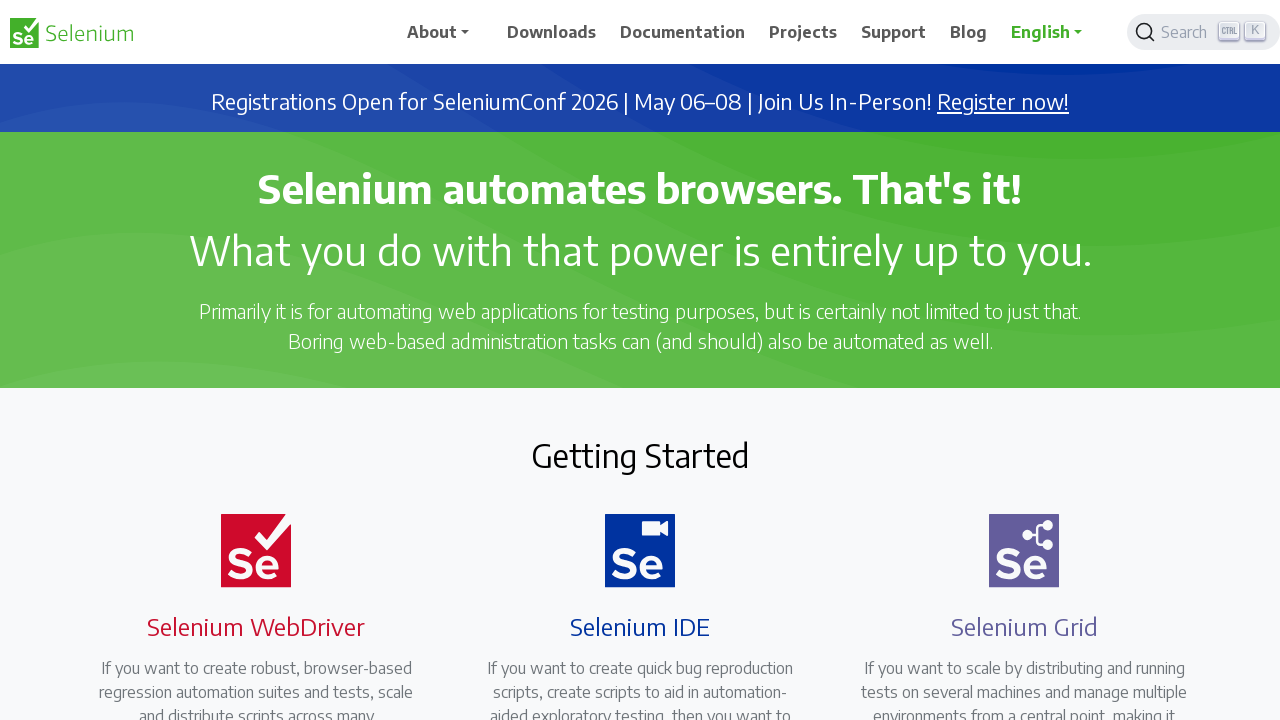